Tests the Accordian widget by expanding and collapsing different sections

Starting URL: https://demoqa.com/widgets

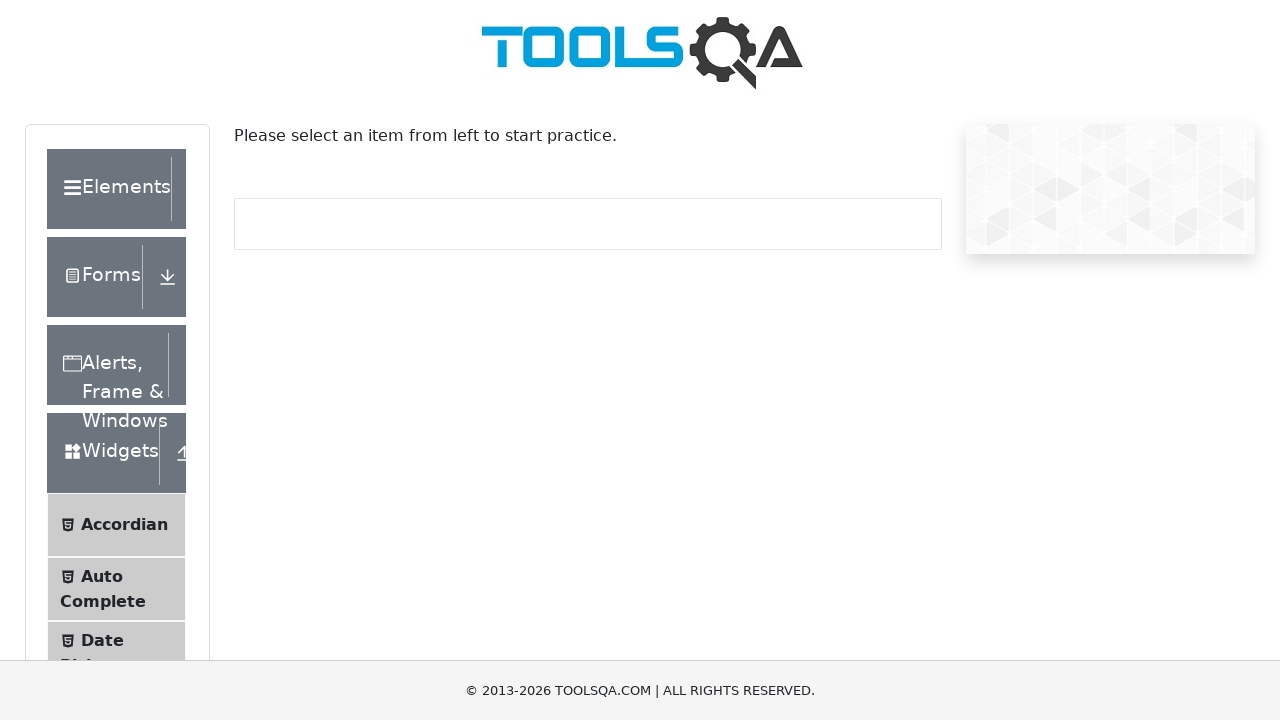

Clicked on Accordian menu item at (116, 525) on li:has-text("Accordian")
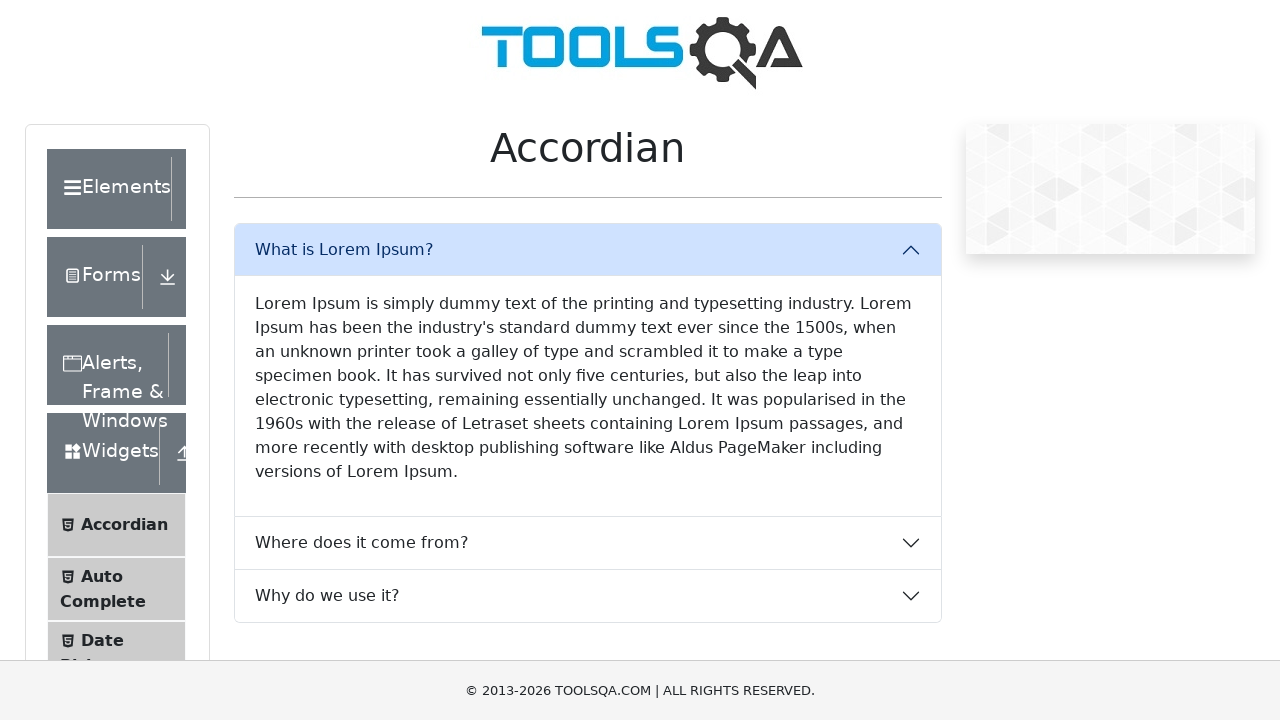

Clicked on Lorem Ipsum section at (588, 388) on text=Lorem Ipsum is simply dummy text of the printing and typesetting industry. 
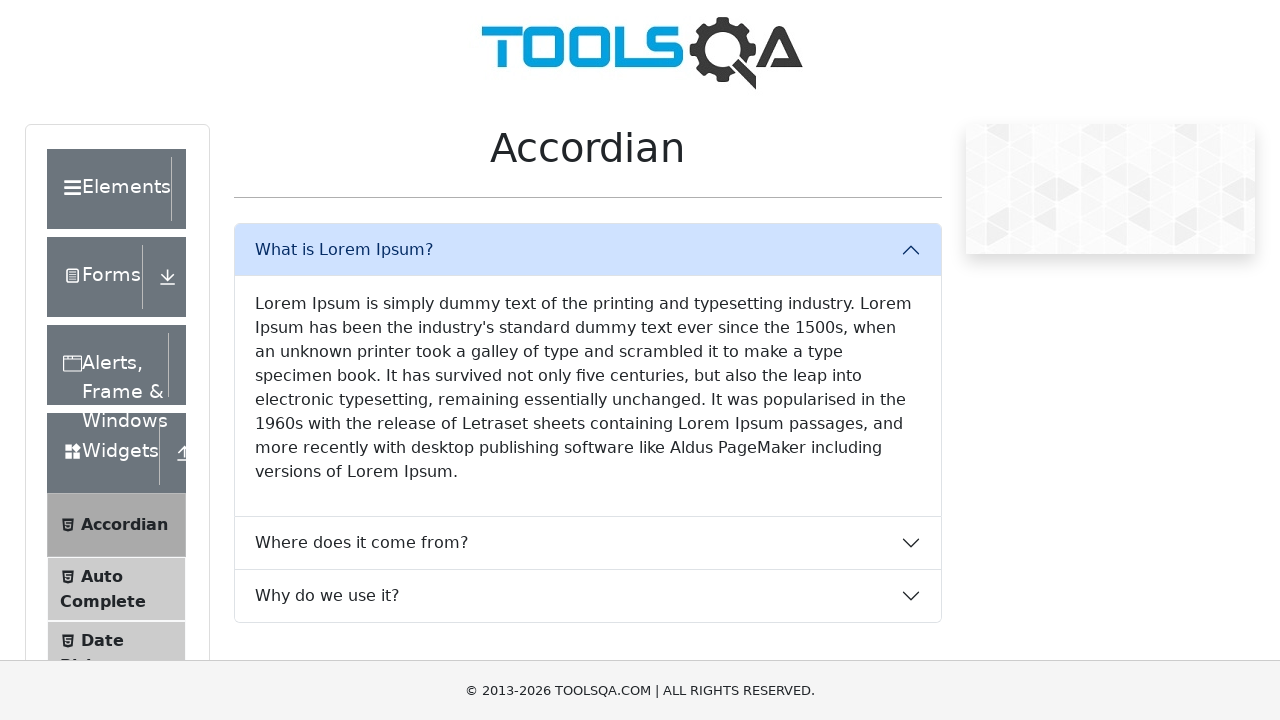

Clicked on 'What is Lorem Ipsum?' section at (588, 250) on text=What is Lorem Ipsum?
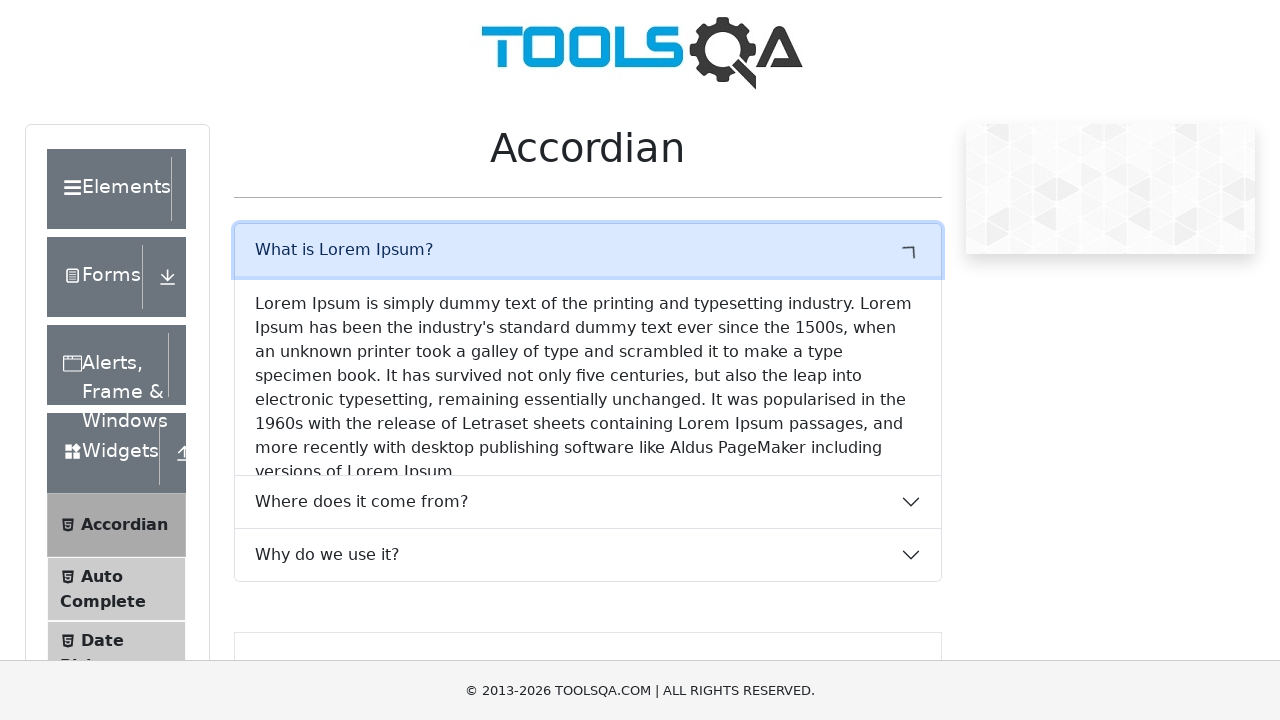

Clicked on 'Where does it come from?' section at (588, 321) on text=Where does it come from?
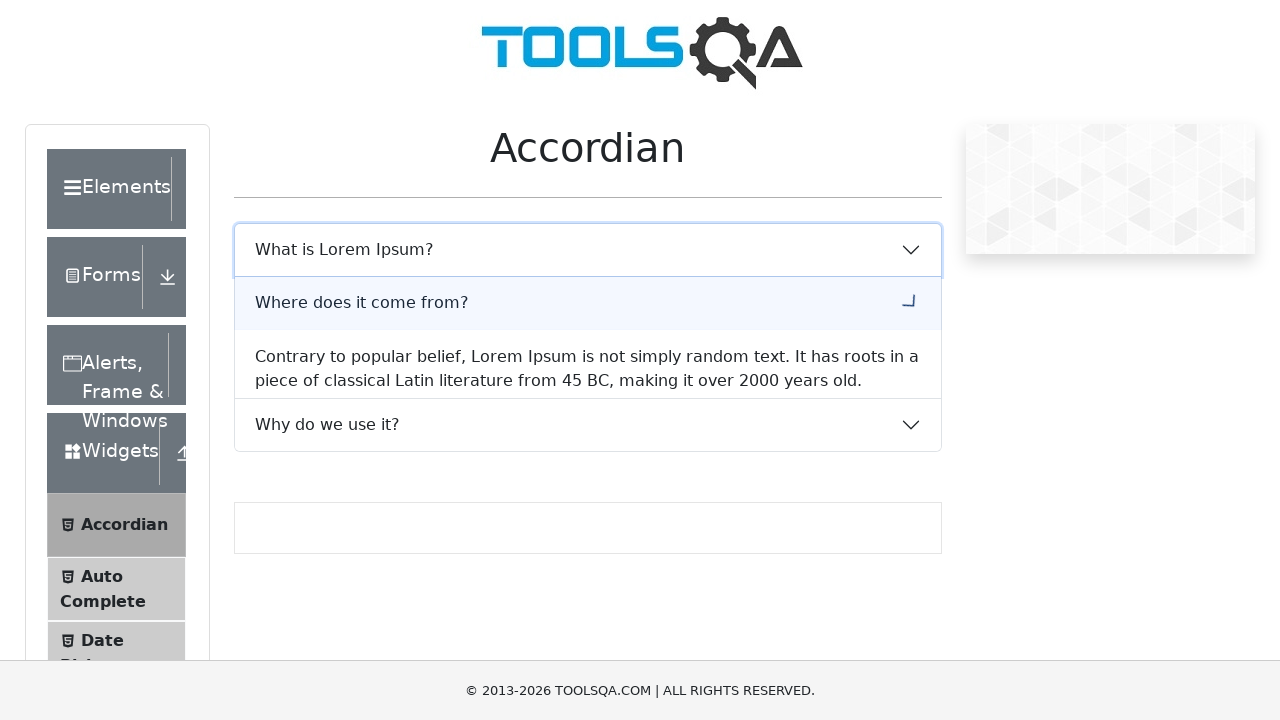

Clicked on 'Contrary to popular belief' section at (588, 465) on text=Contrary to popular belief, Lorem Ipsum is not simply random text. It has r
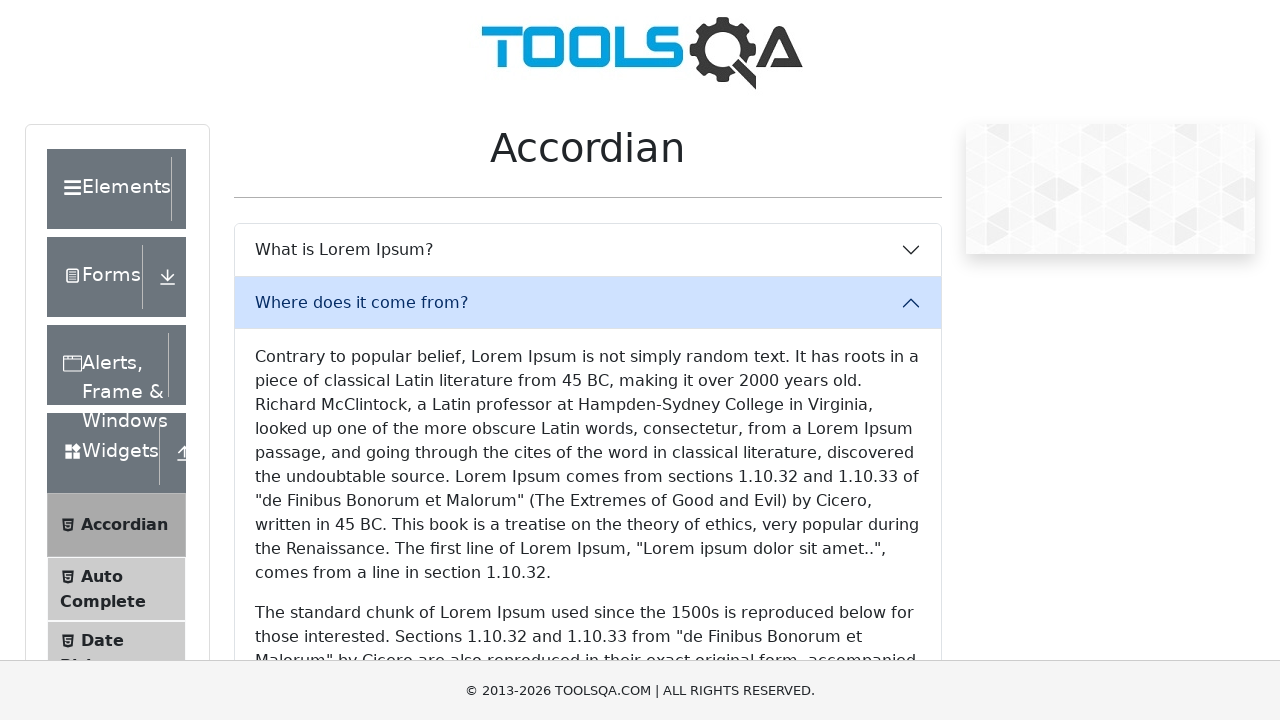

Clicked on 'Where does it come from?' section again at (588, 303) on text=Where does it come from?
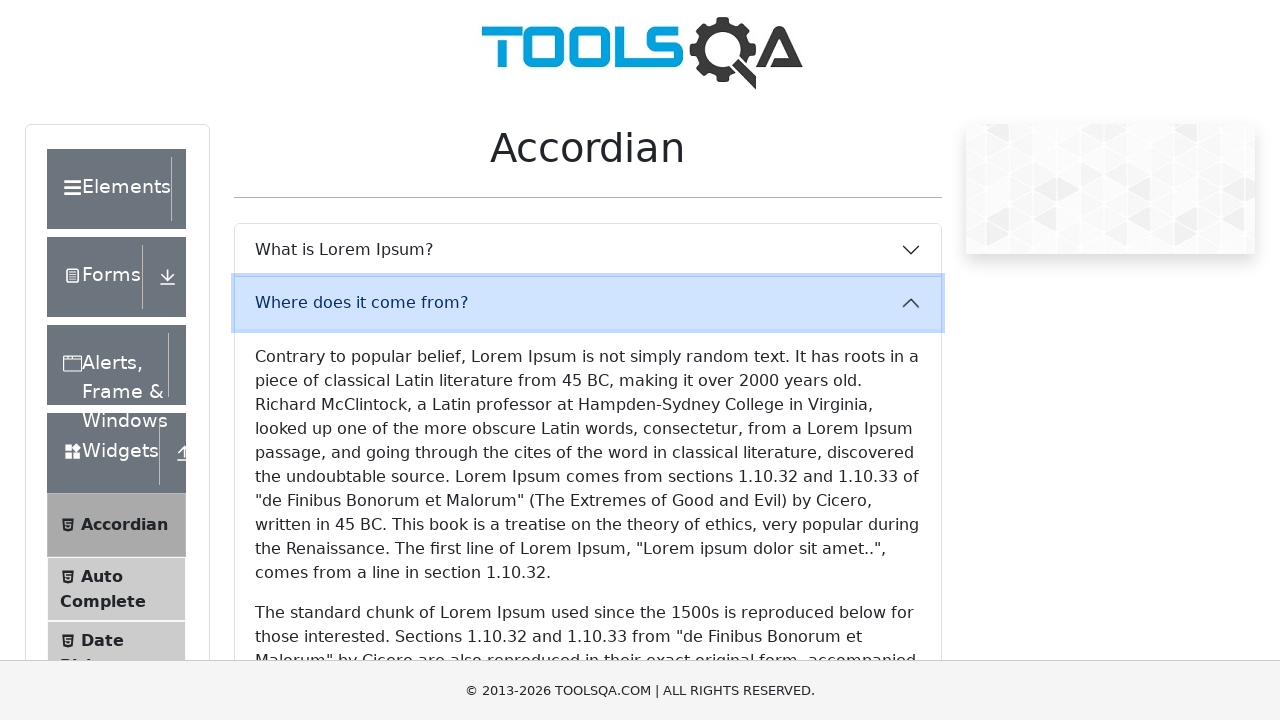

Clicked on 'Why do we use it?' section at (588, 356) on text=Why do we use it?
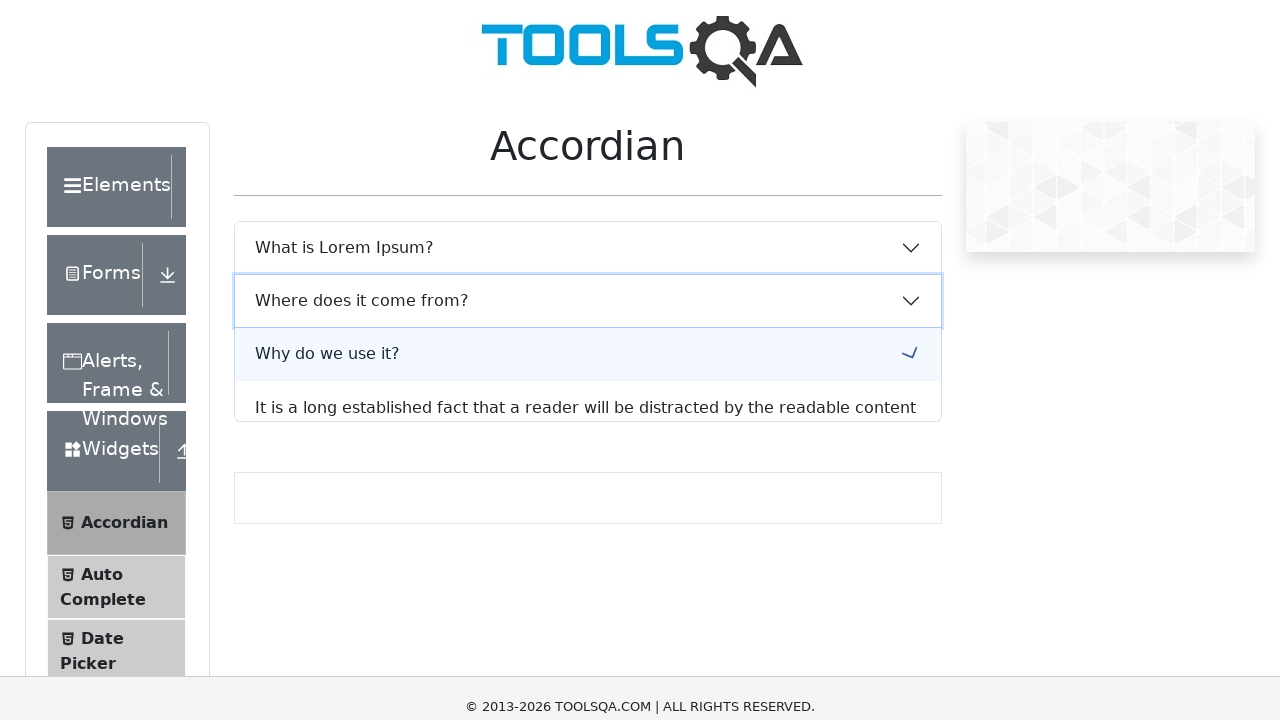

Clicked on 'It is a long established fact' section at (588, 164) on text=It is a long established fact that a reader will be distracted by the reada
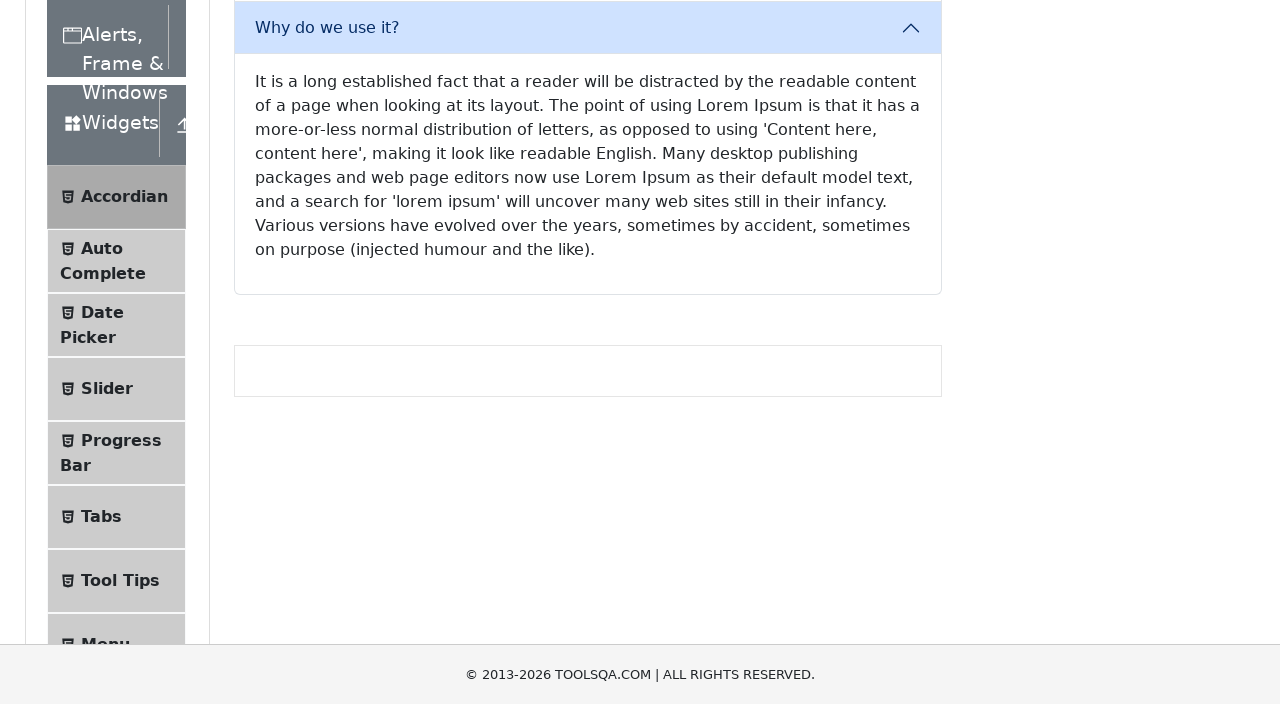

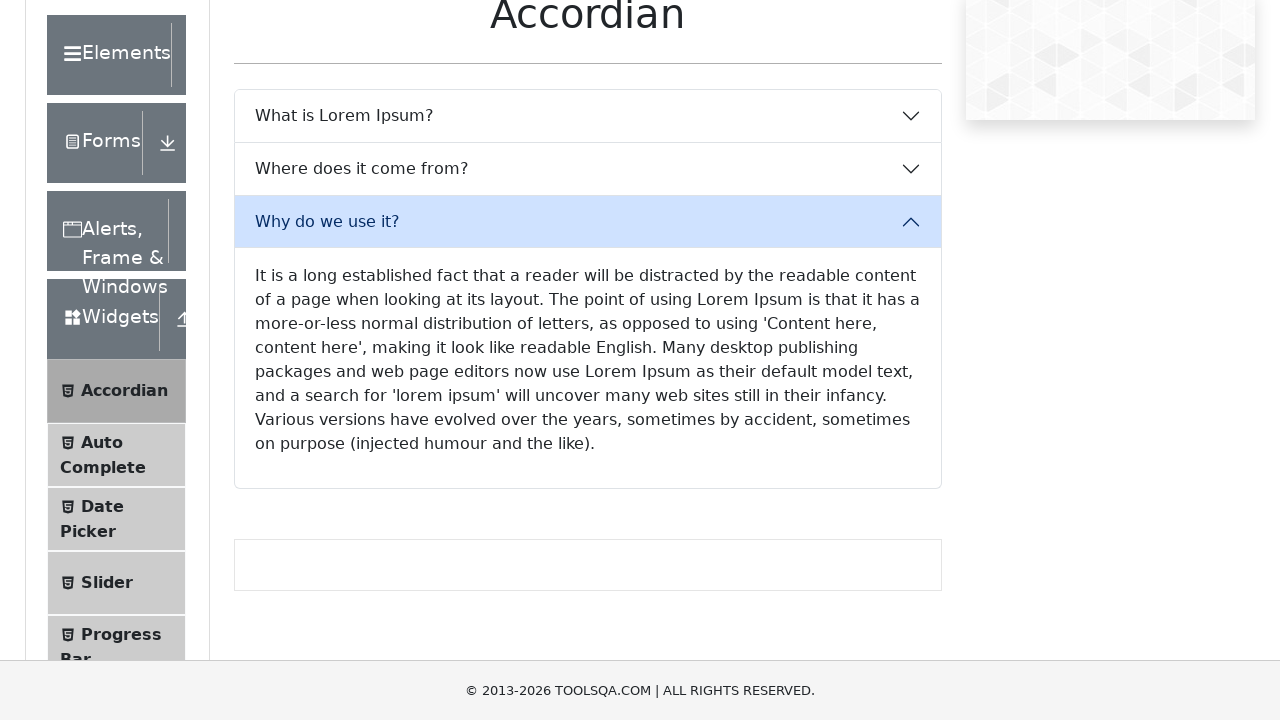